Tests navigation on the-internet.herokuapp.com by clicking on the A/B Testing link, then clicking on the Elemental Selenium link to navigate to an external page.

Starting URL: https://the-internet.herokuapp.com/

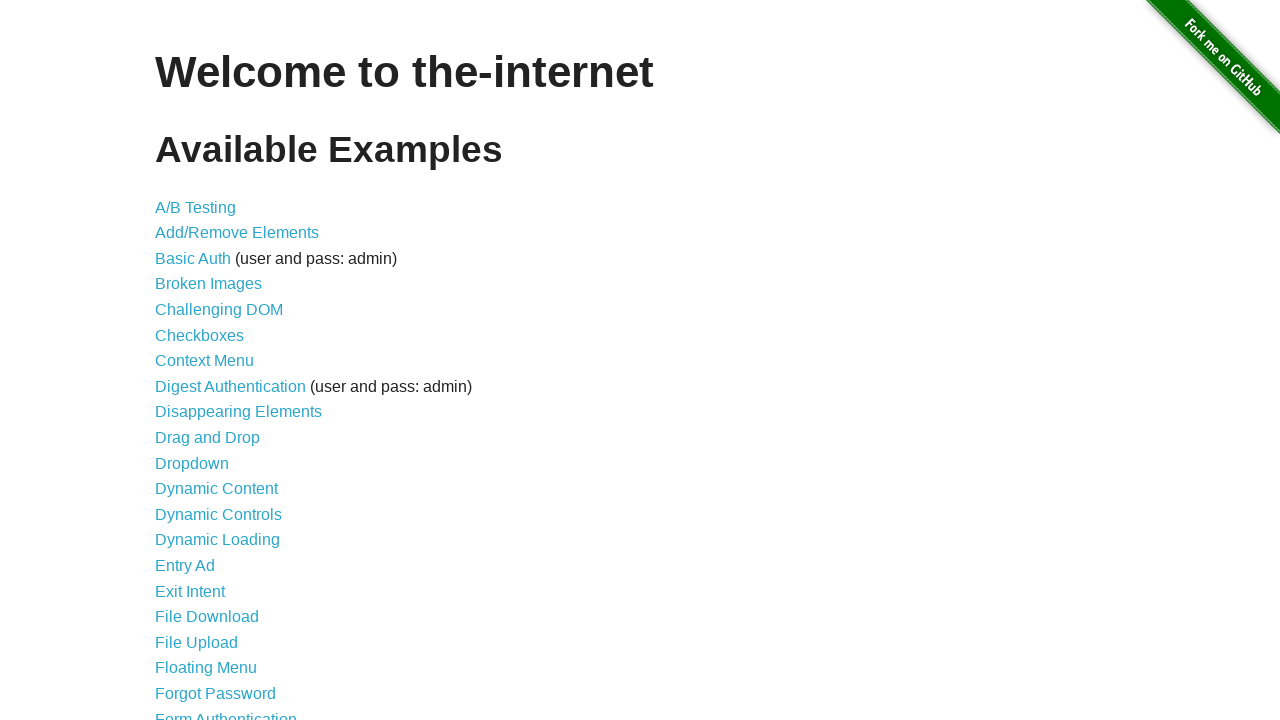

Clicked on 'A/B Testing' link at (196, 207) on text=A/B Testing
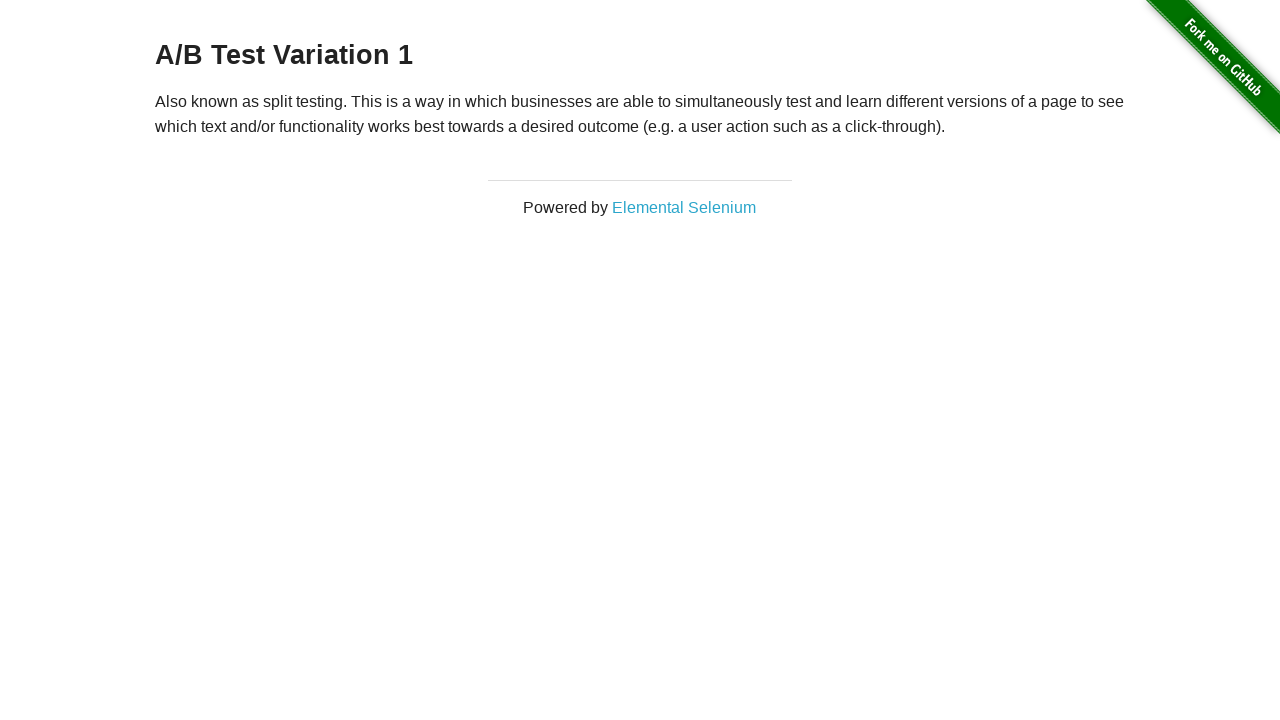

A/B Testing page loaded and paragraph element is visible
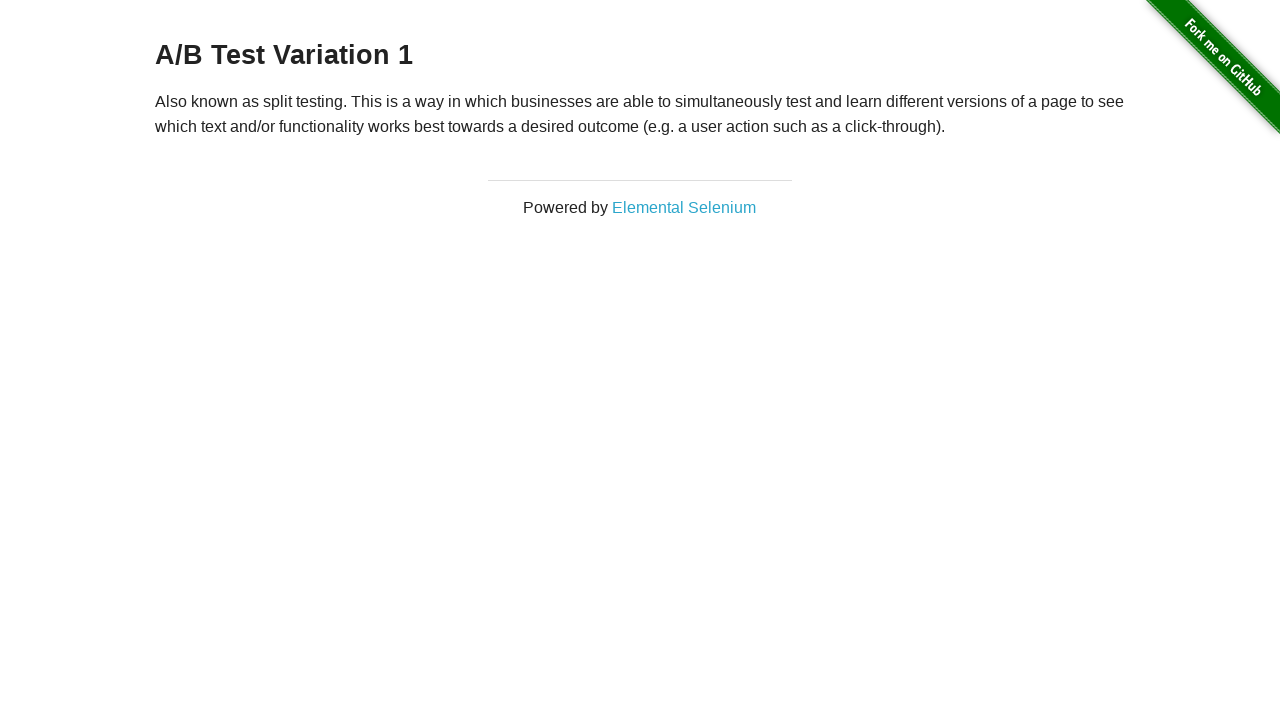

Clicked on 'Elemental Selenium' link to navigate to external page at (684, 207) on text=Elemental Selenium
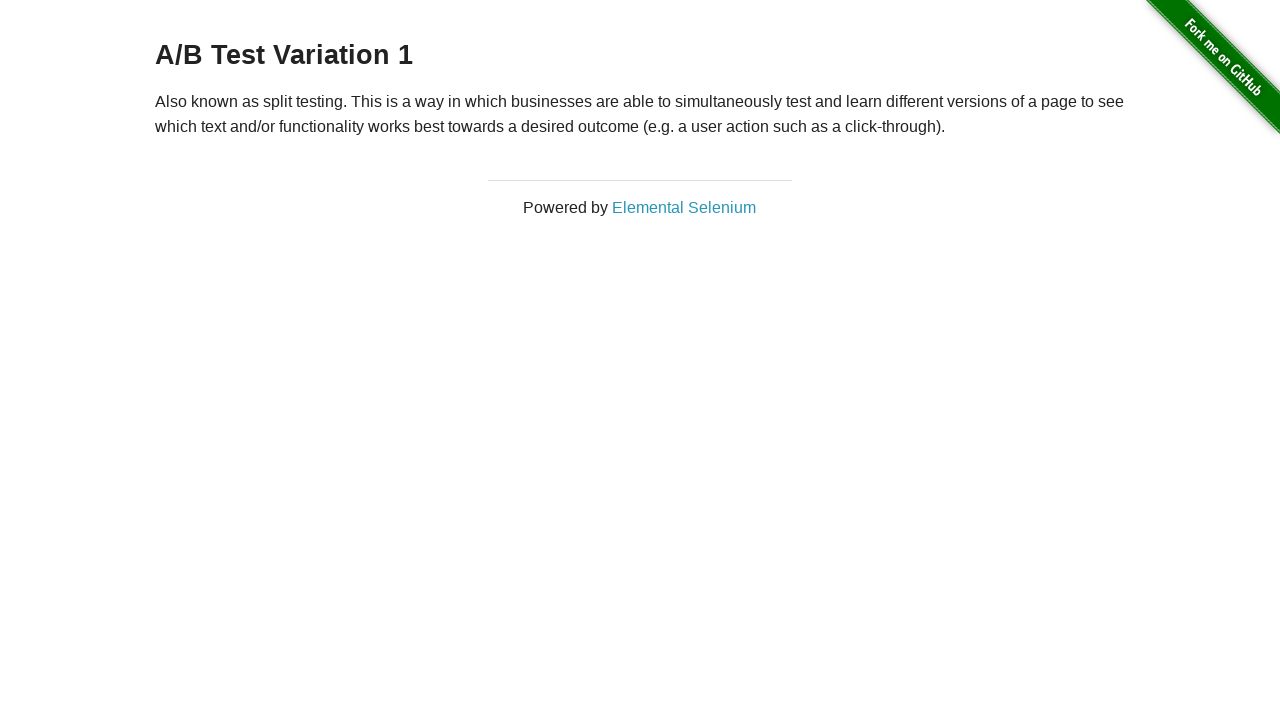

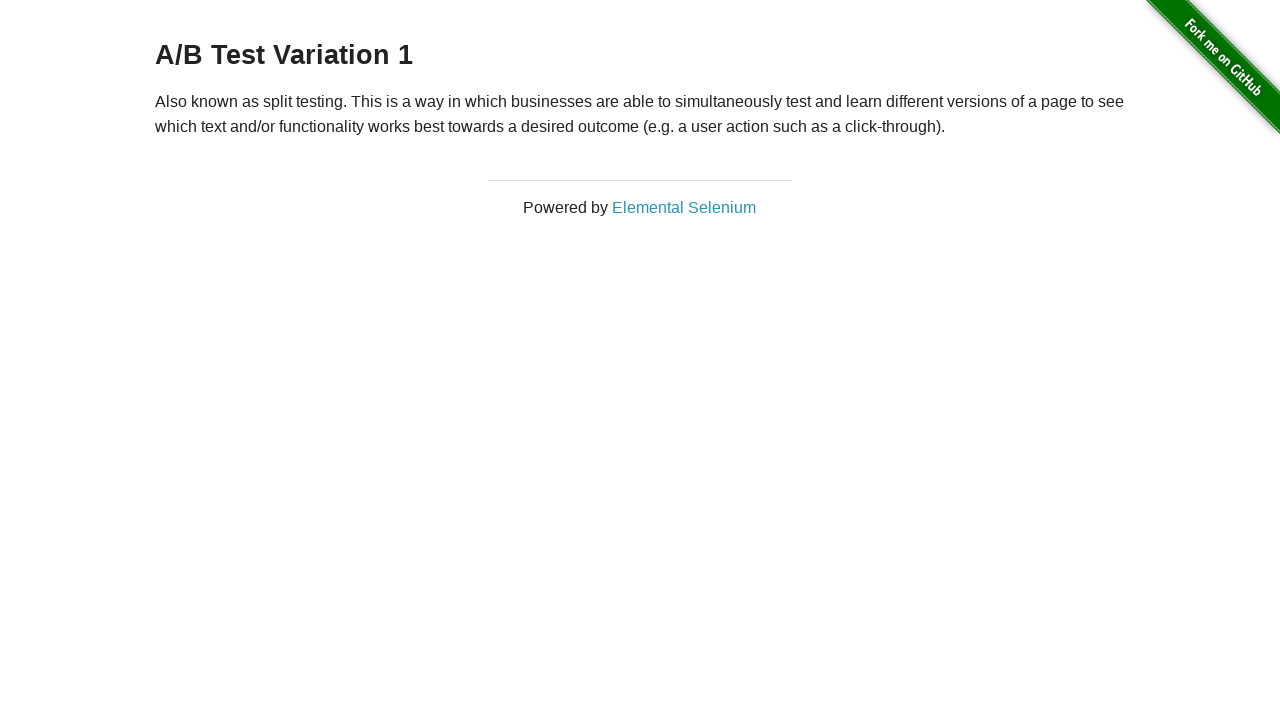